Demonstrates basic page information retrieval by getting the page title and URL, then clicks an external link to test window handle functionality with multiple browser windows.

Starting URL: https://opensource-demo.orangehrmlive.com/web/index.php/auth/login

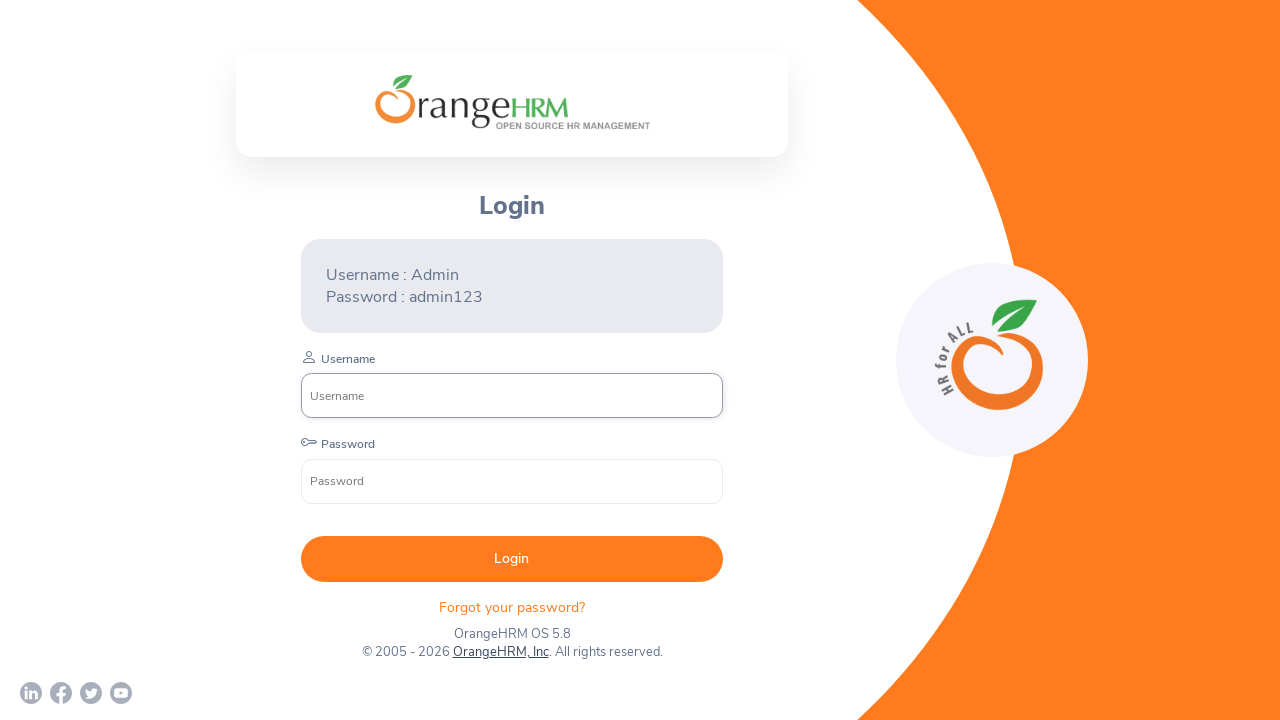

Waited for page to load (networkidle state)
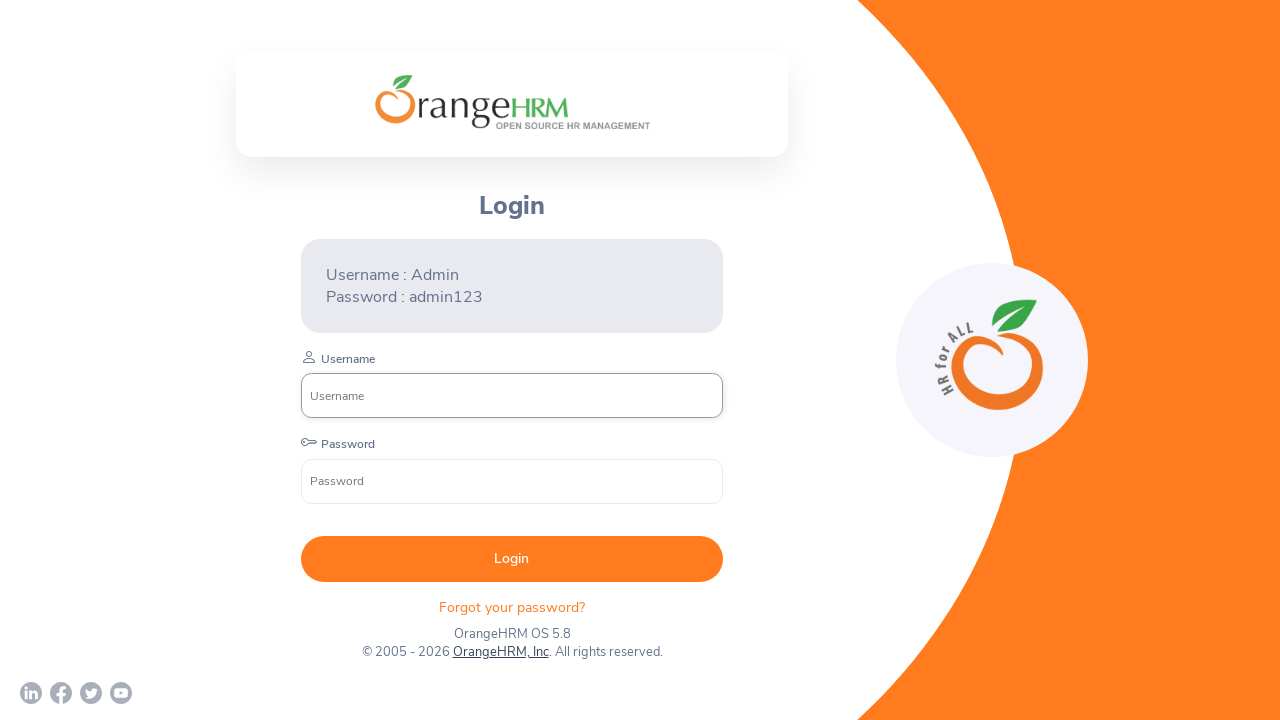

Retrieved page title: OrangeHRM
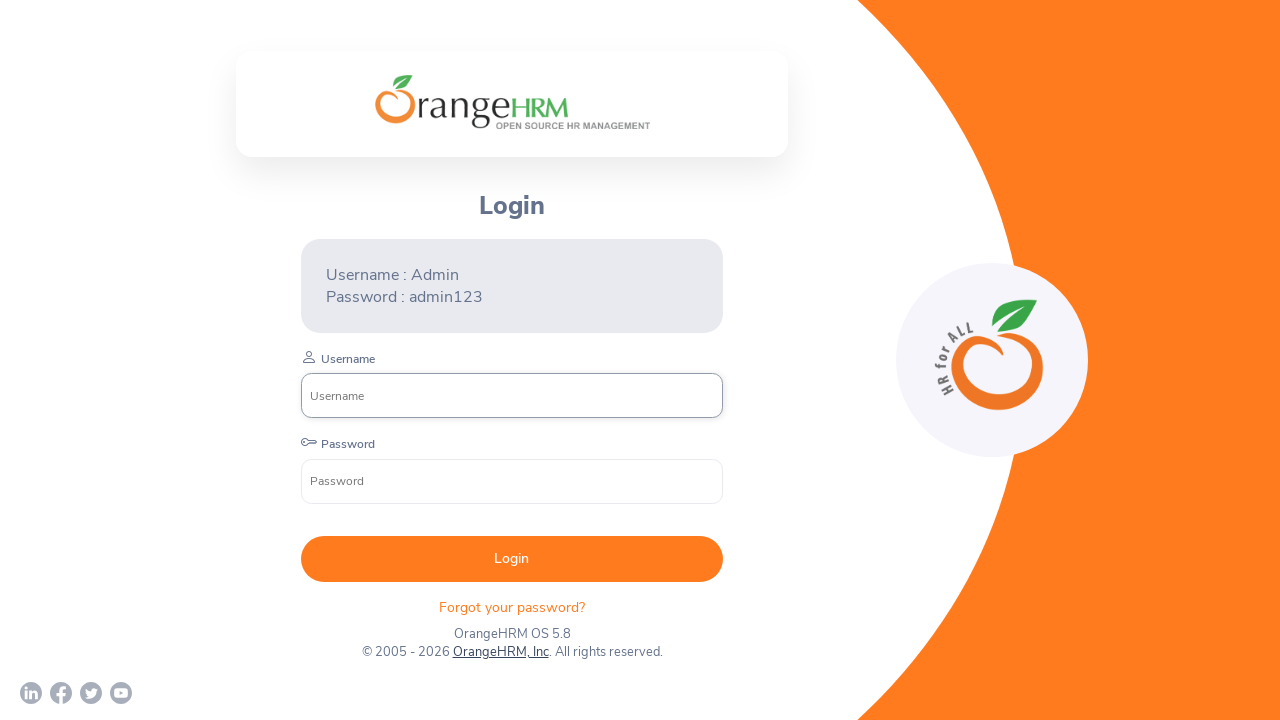

Retrieved current URL: https://opensource-demo.orangehrmlive.com/web/index.php/auth/login
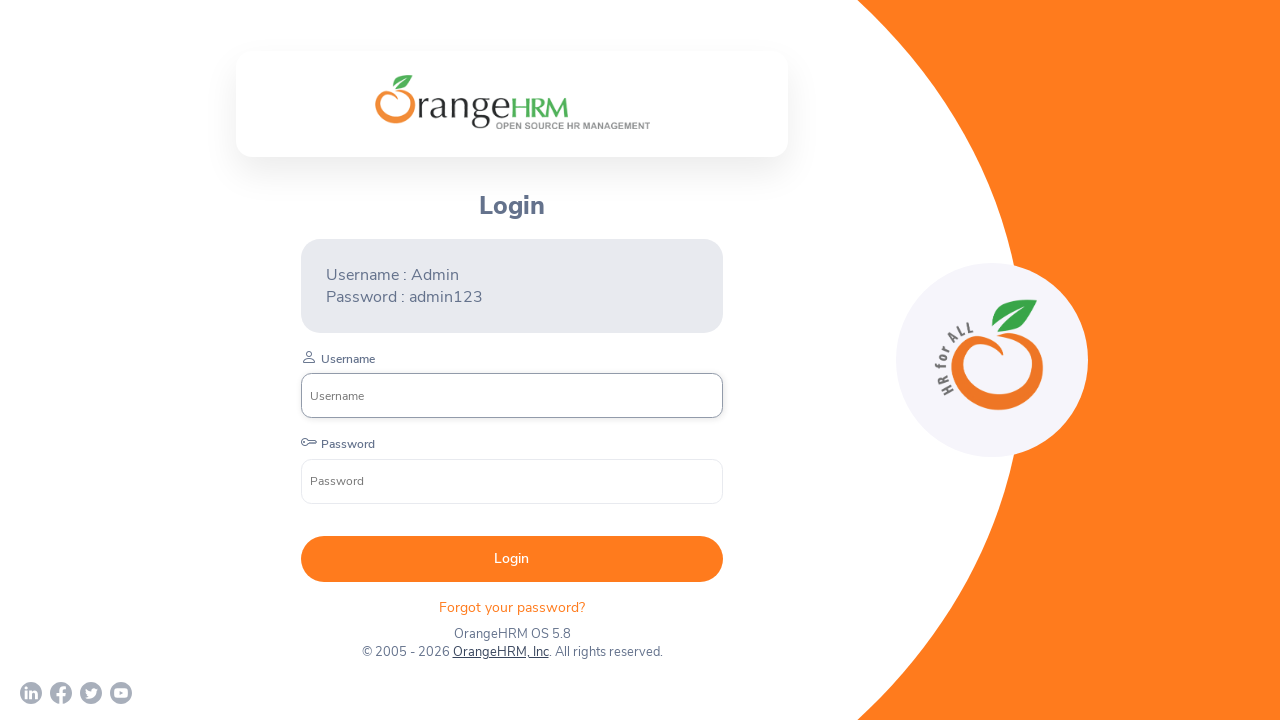

Clicked OrangeHRM external link to open new window at (500, 652) on a[href='http://www.orangehrm.com']
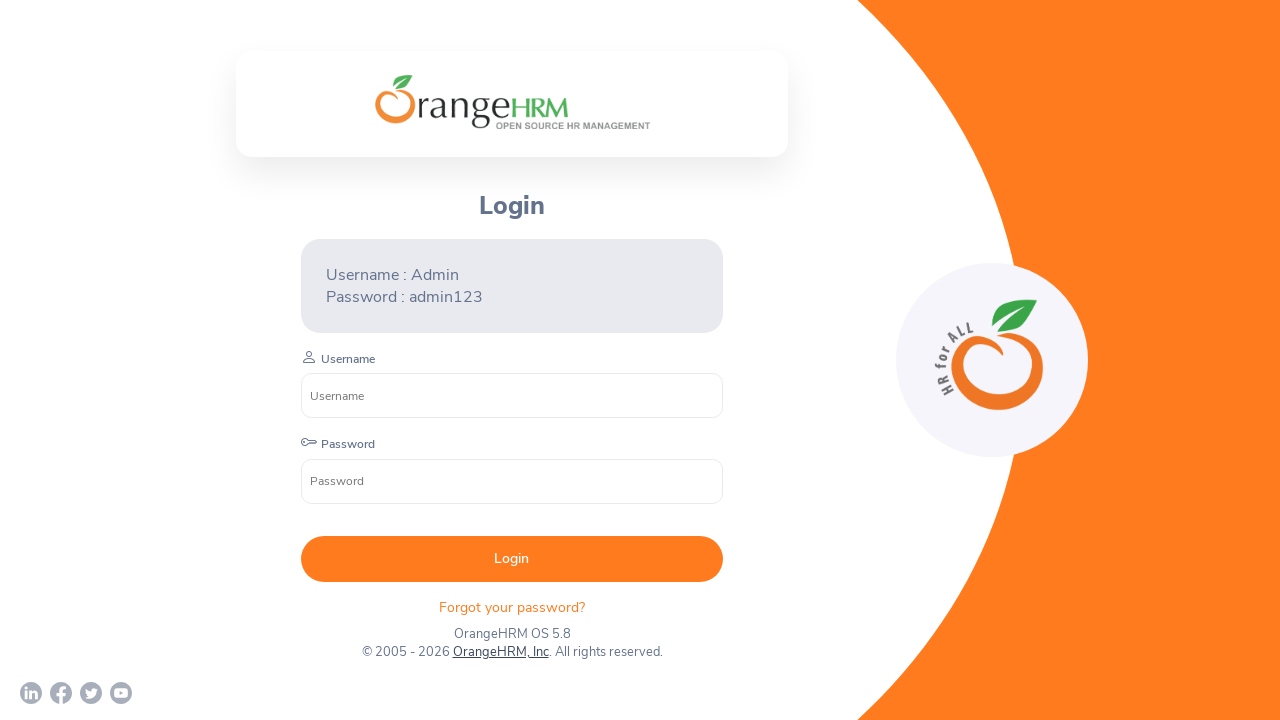

Captured new page window handle
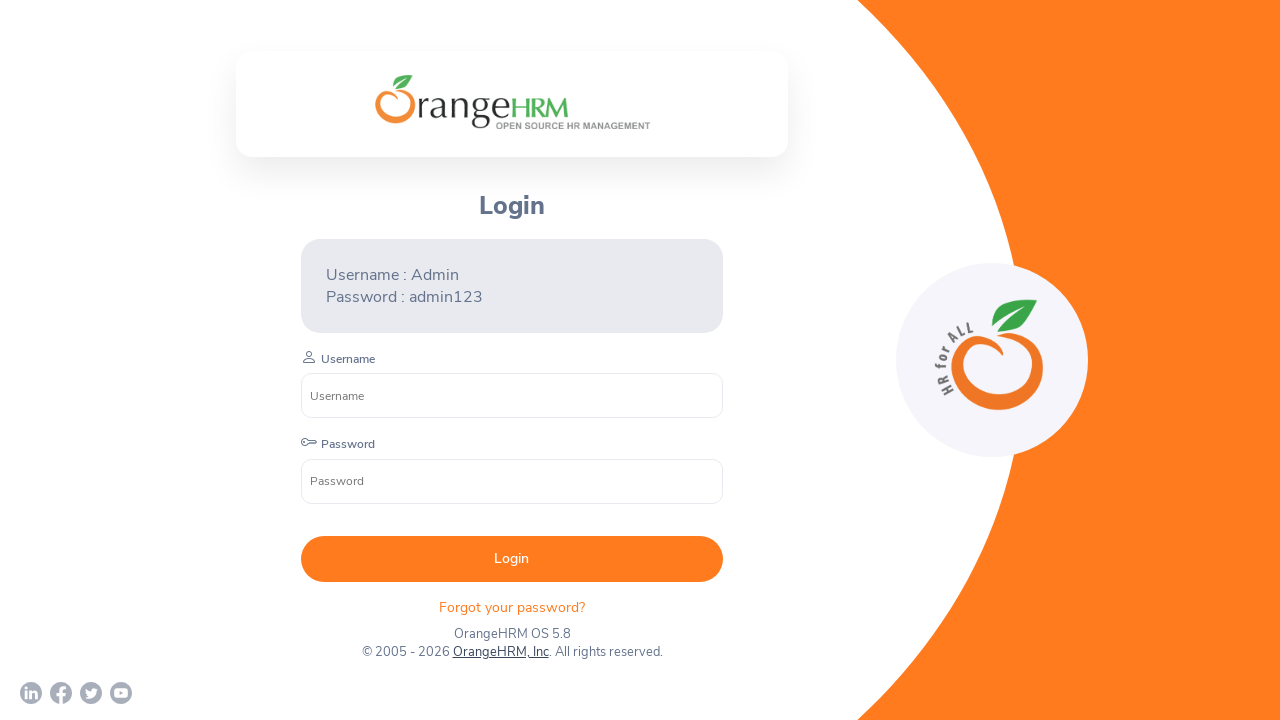

Retrieved all open pages: 2 windows total
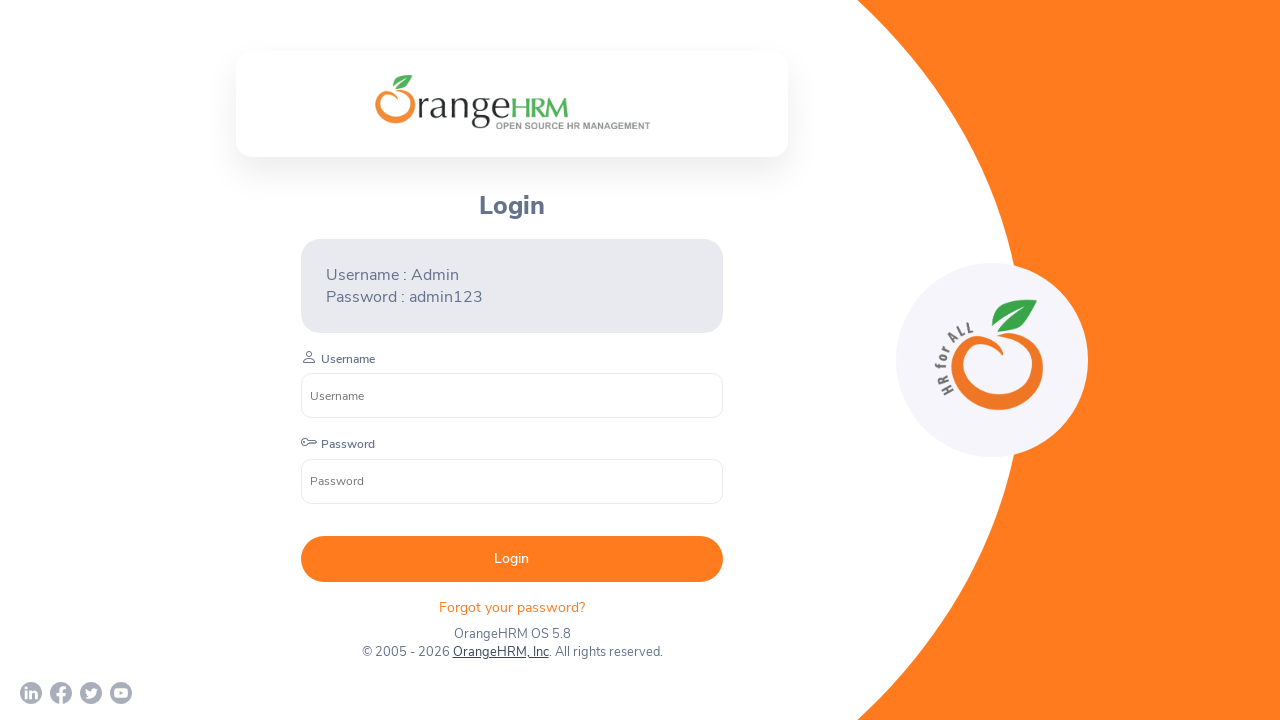

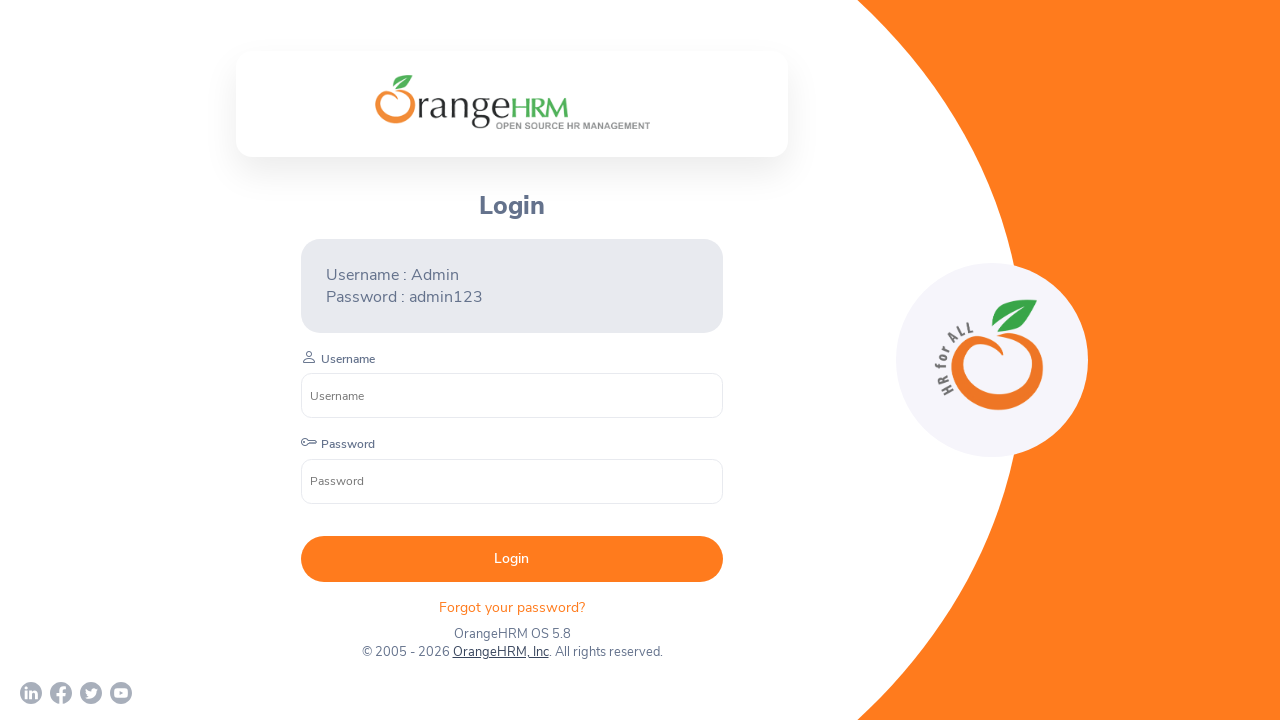